Tests opening multiple browser tabs and verifying page titles without logging in

Starting URL: https://opensource-demo.orangehrmlive.com/web/index.php/auth/login

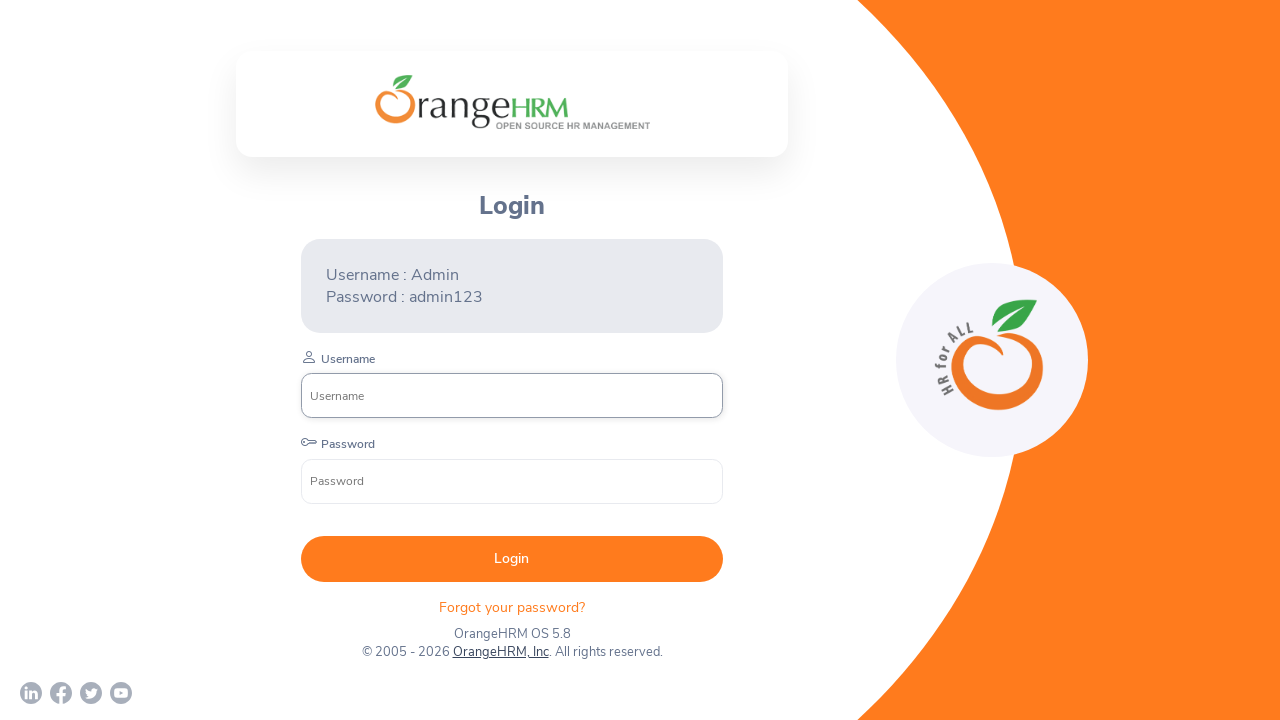

Verified OrangeHRM login page title is 'OrangeHRM'
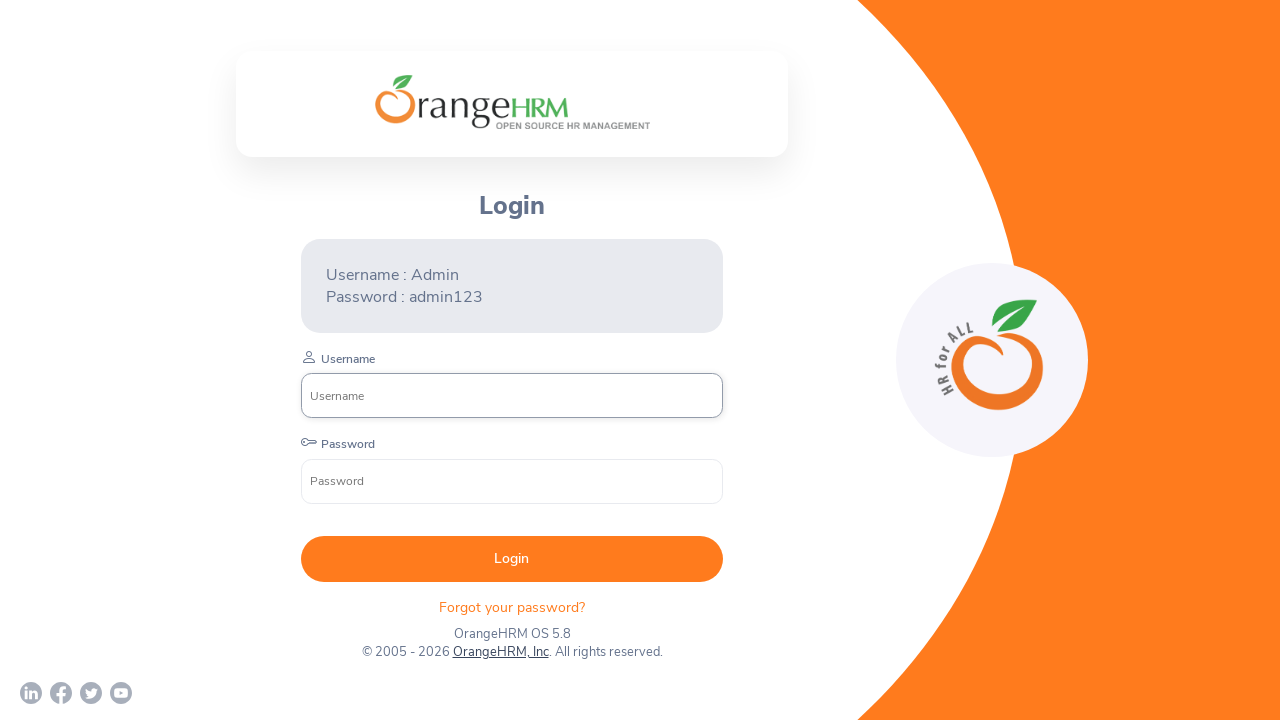

Opened a new browser tab
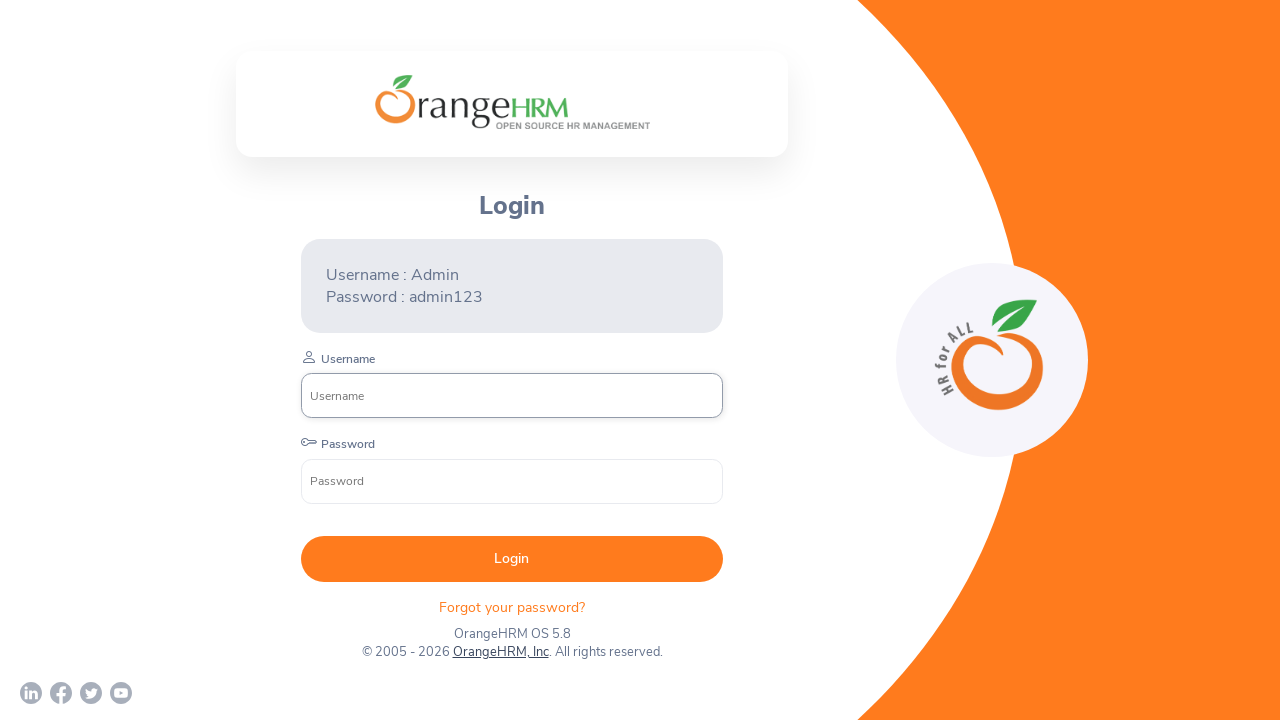

Navigated to https://www.demoblaze.com/ in second tab
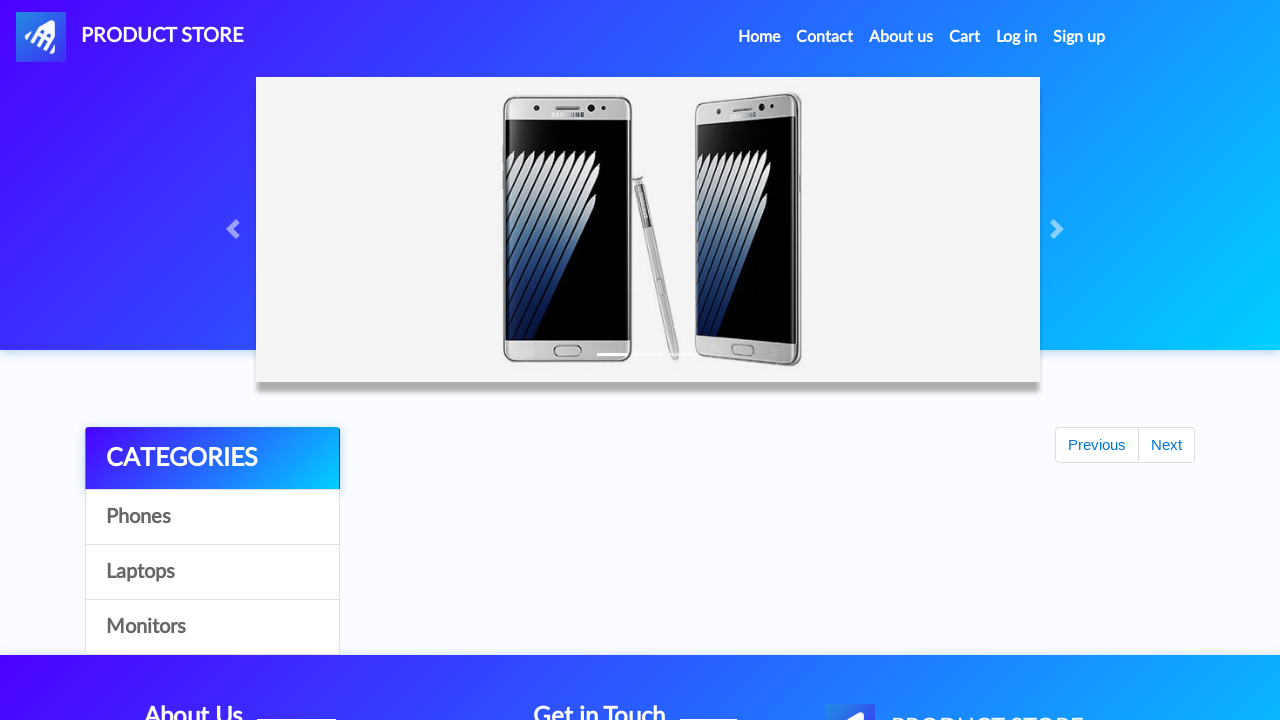

Verified demoblaze page title is 'STORE'
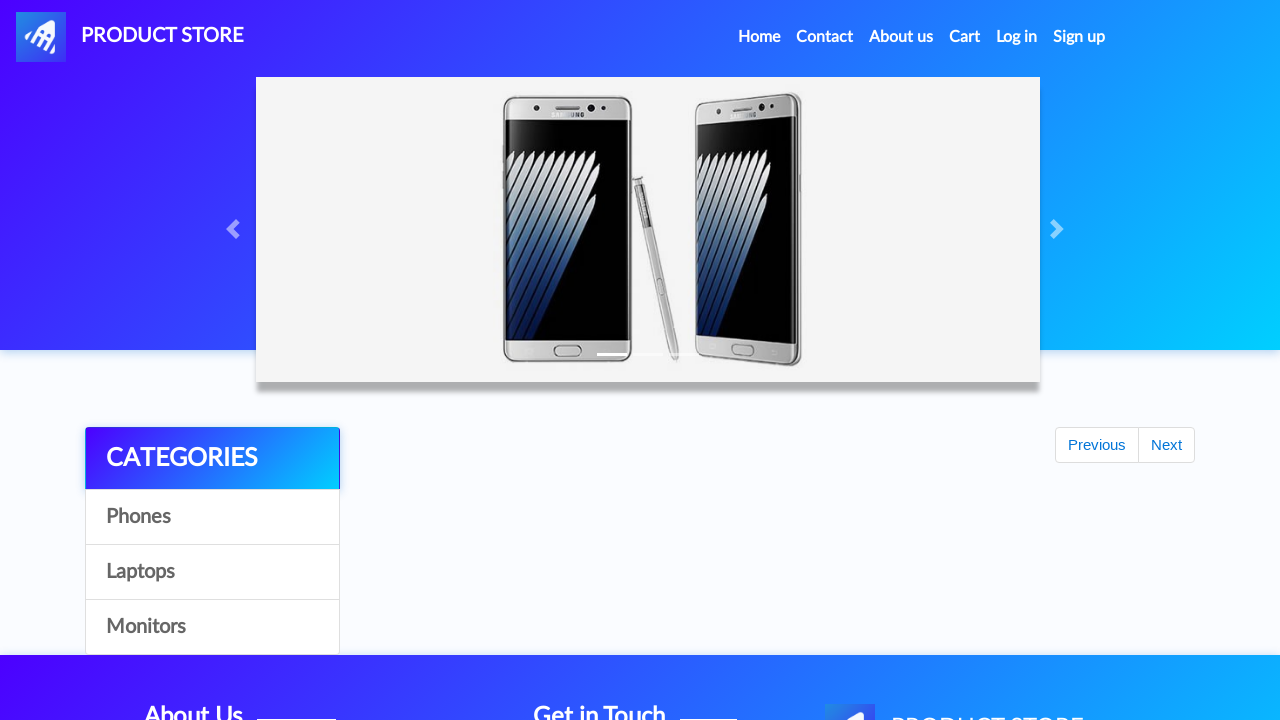

Closed the second browser tab
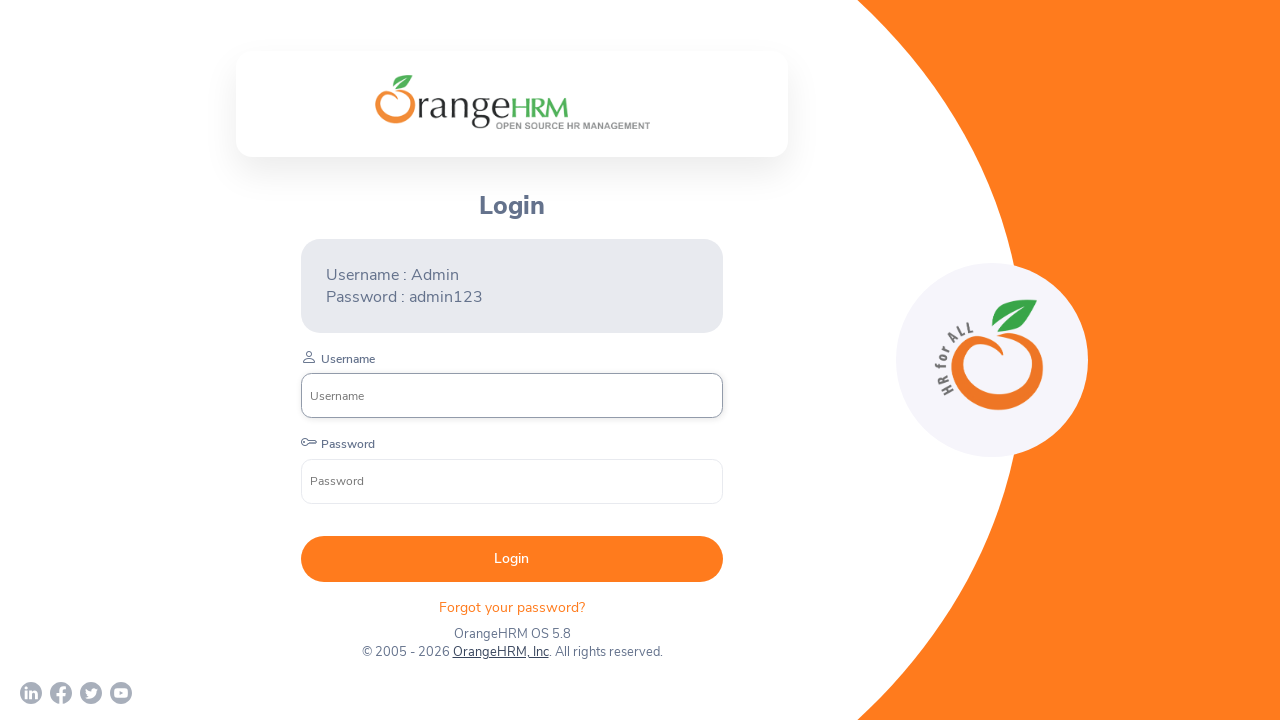

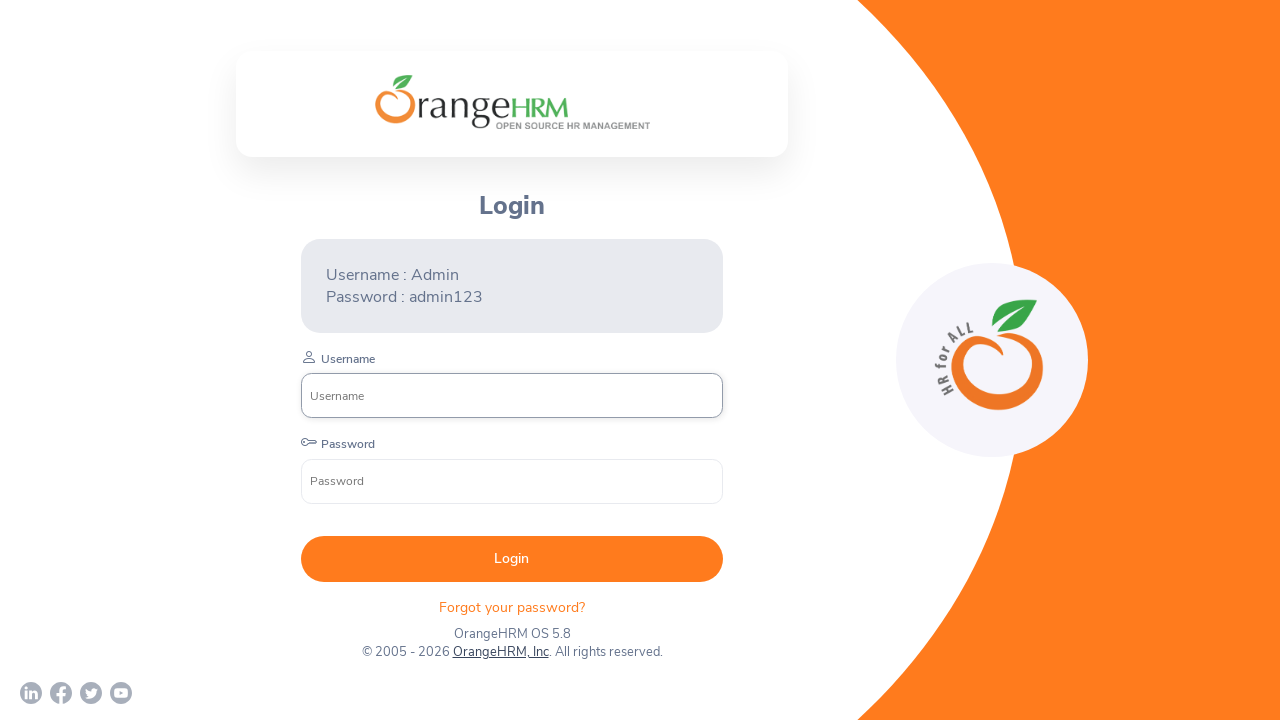